Tests explicit wait functionality by waiting for an element to become visible after 5 seconds before interacting with it

Starting URL: https://demoqa.com/dynamic-properties

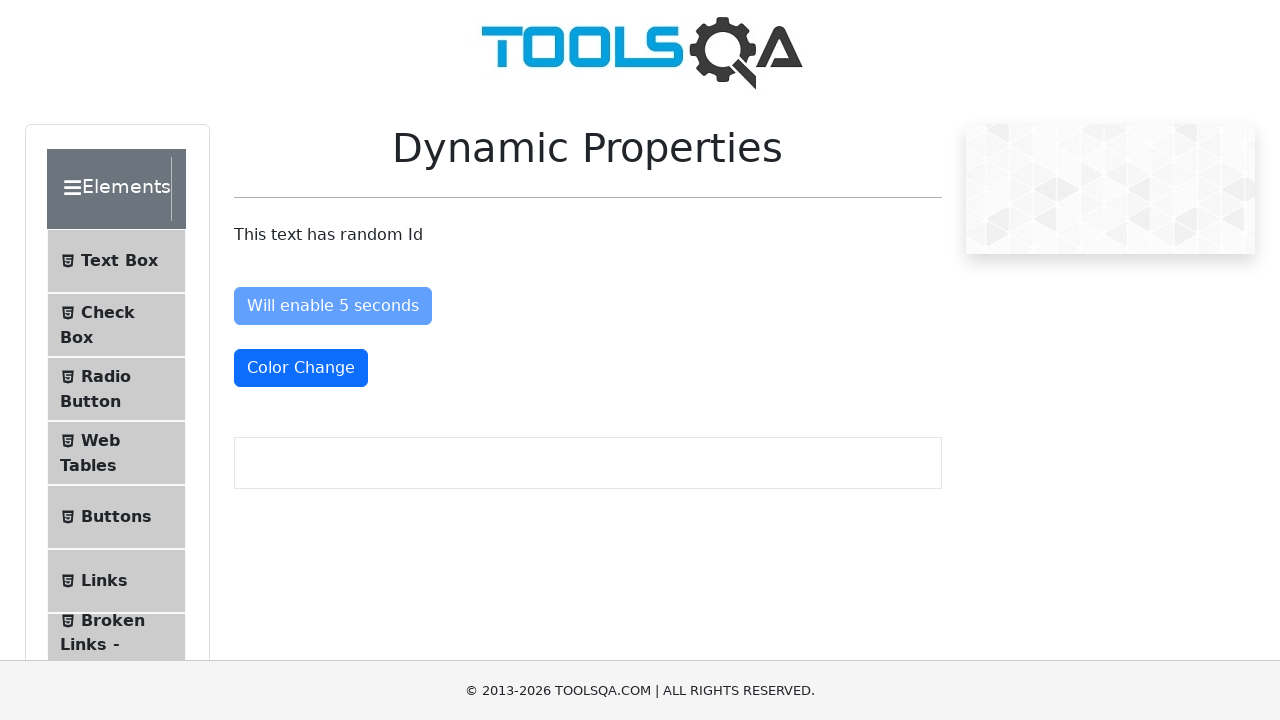

Waited for button with id 'visibleAfter' to become visible (explicit wait for 5 seconds)
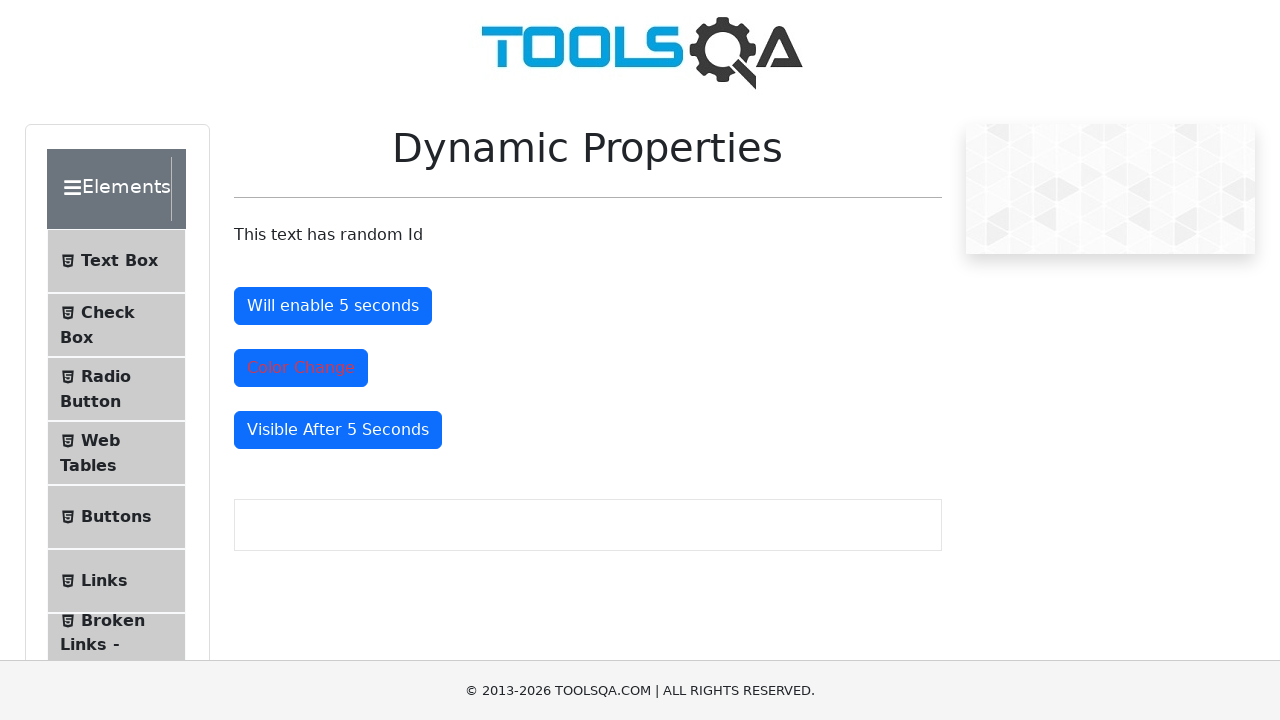

Retrieved text content from visible button
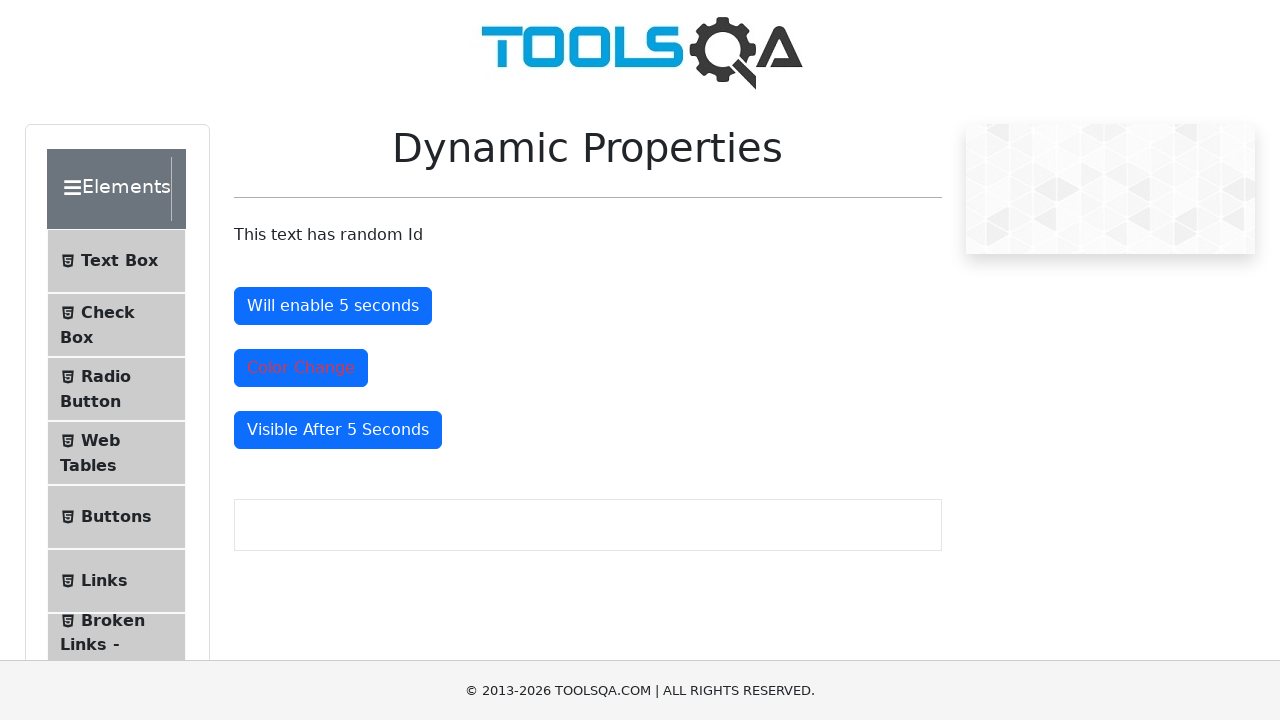

Asserted button text matches 'Visible After 5 Seconds'
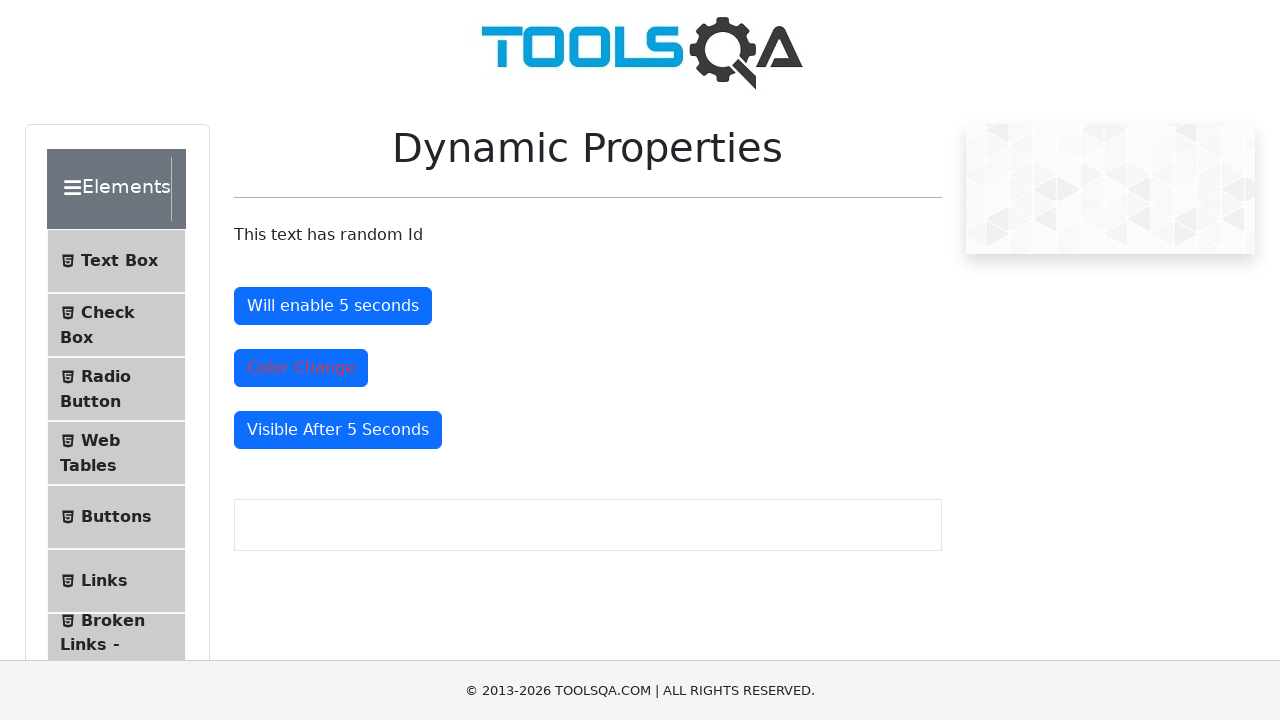

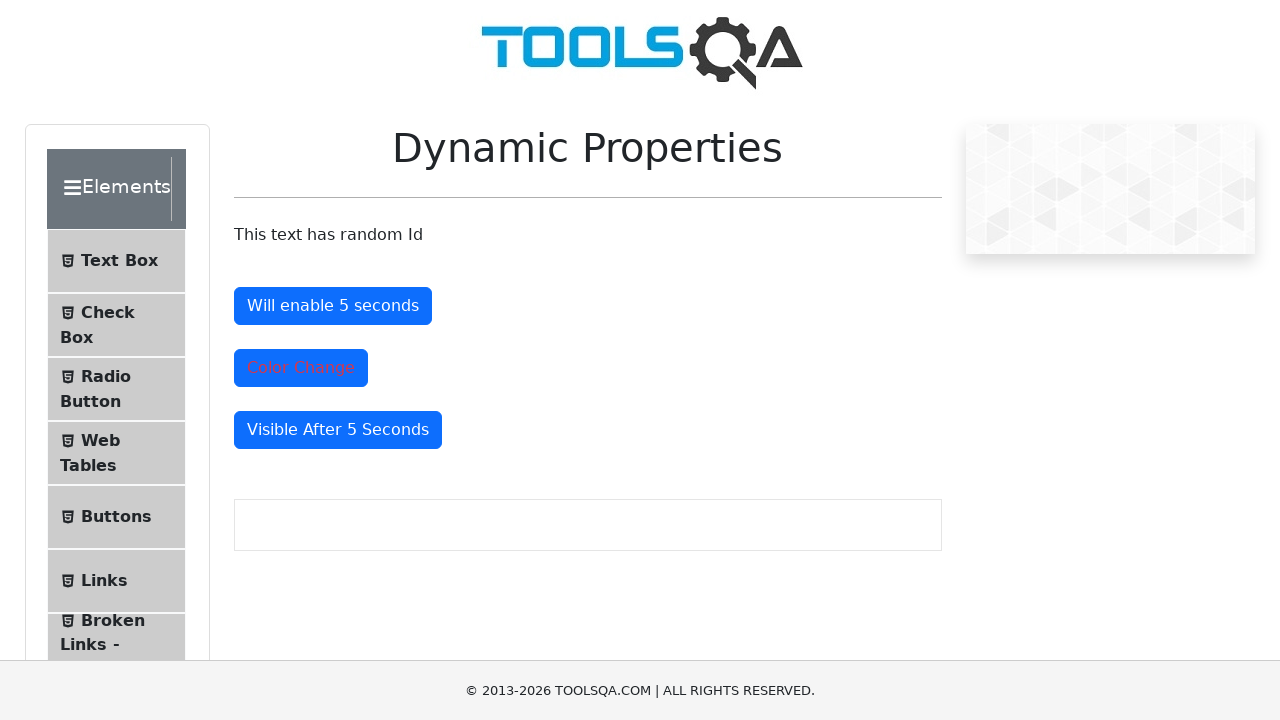